Tests that the "Clear completed" button is hidden when there are no completed items.

Starting URL: https://demo.playwright.dev/todomvc

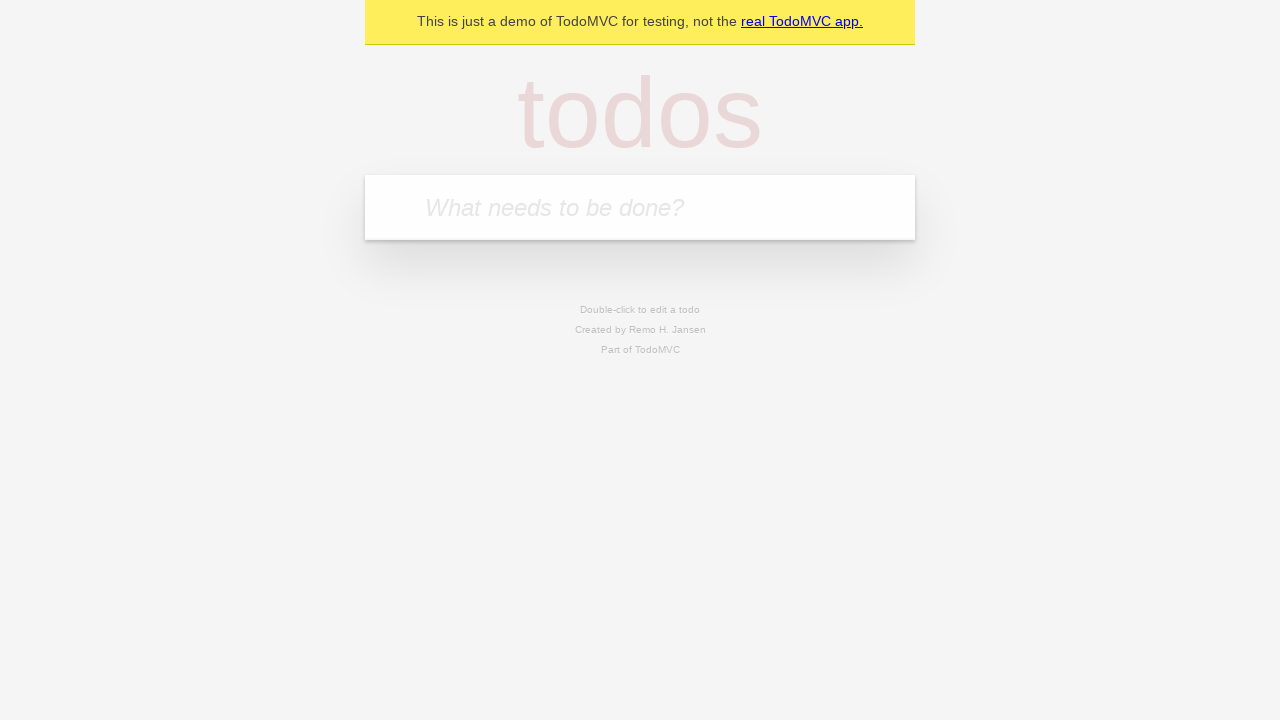

Filled new todo input with 'buy some cheese' on internal:attr=[placeholder="What needs to be done?"i]
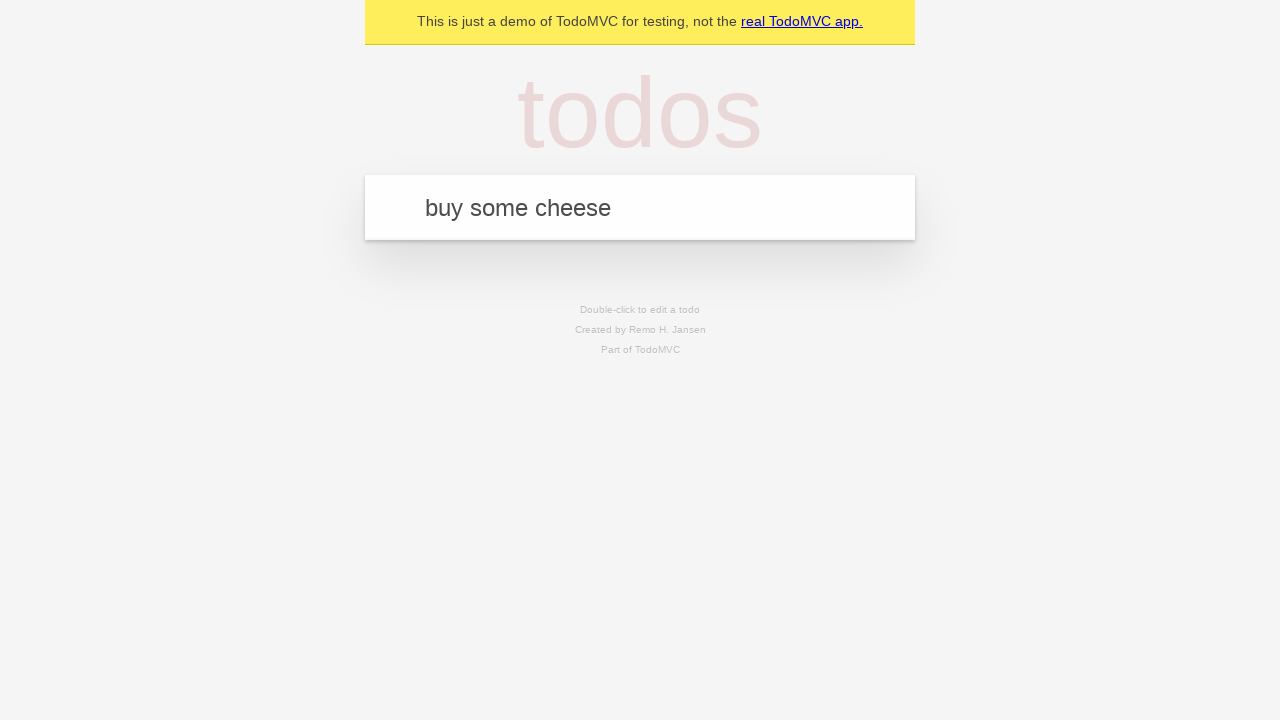

Pressed Enter to add 'buy some cheese' to the todo list on internal:attr=[placeholder="What needs to be done?"i]
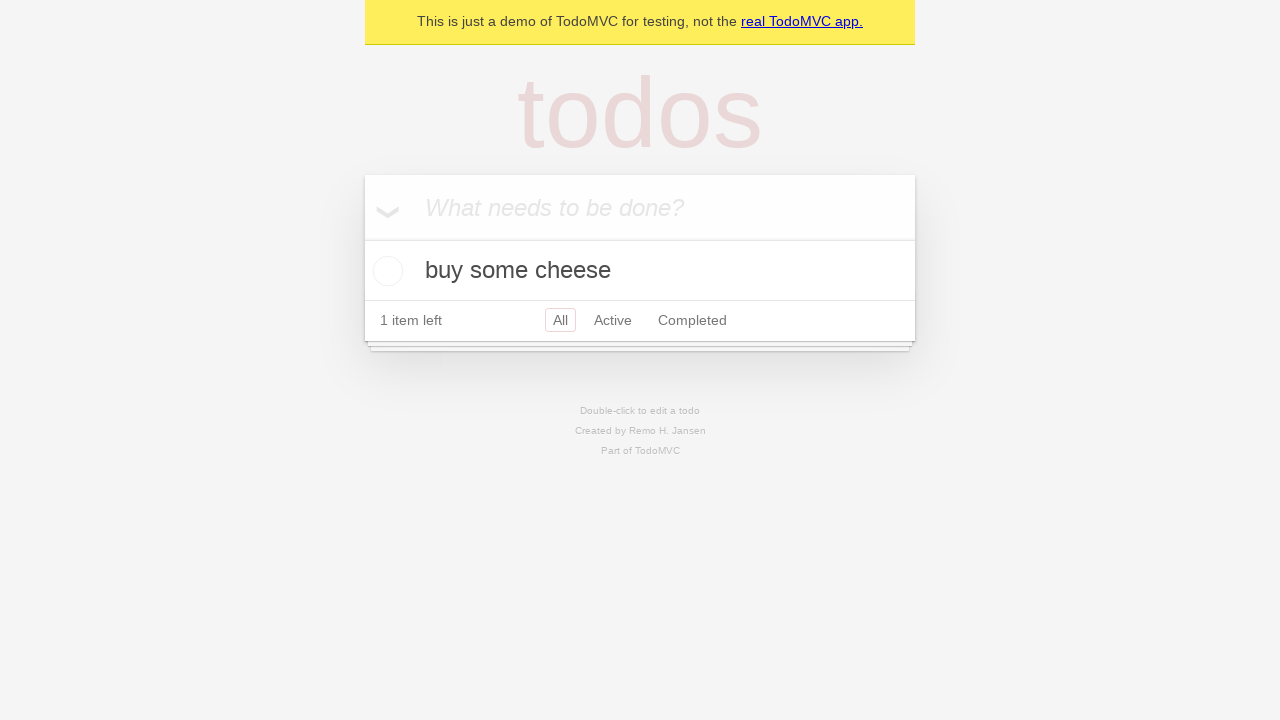

Filled new todo input with 'feed the cat' on internal:attr=[placeholder="What needs to be done?"i]
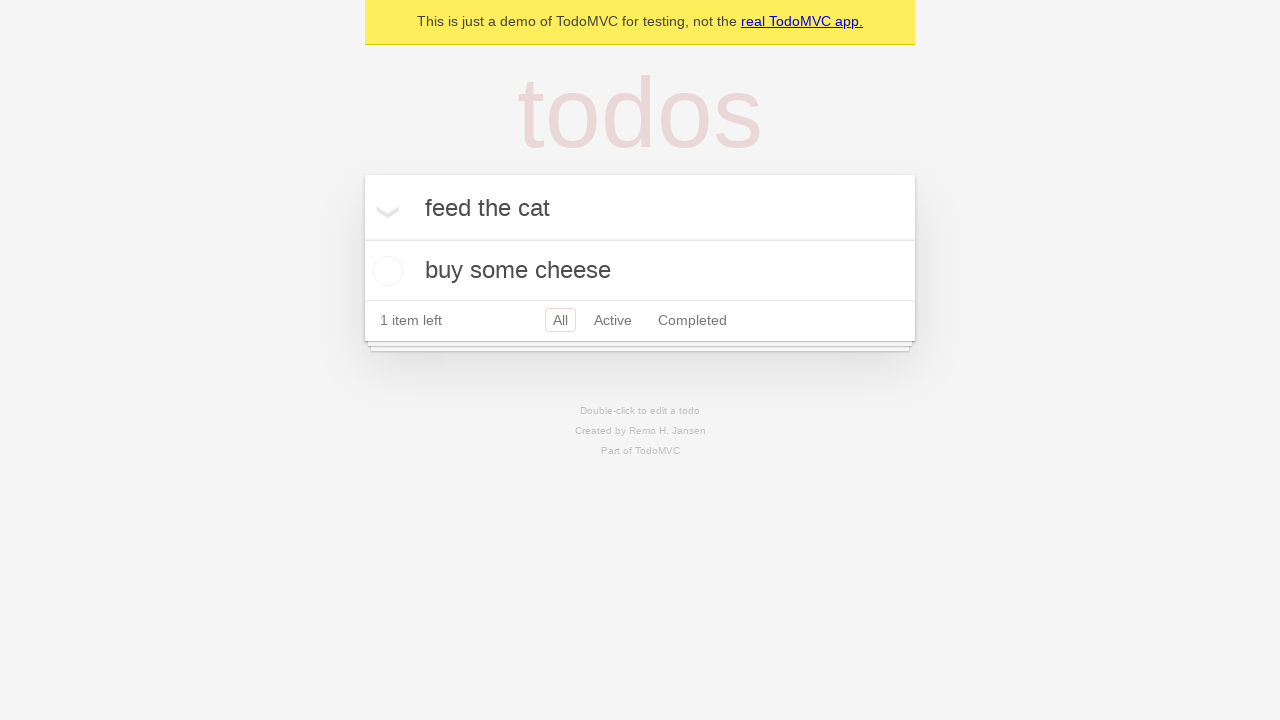

Pressed Enter to add 'feed the cat' to the todo list on internal:attr=[placeholder="What needs to be done?"i]
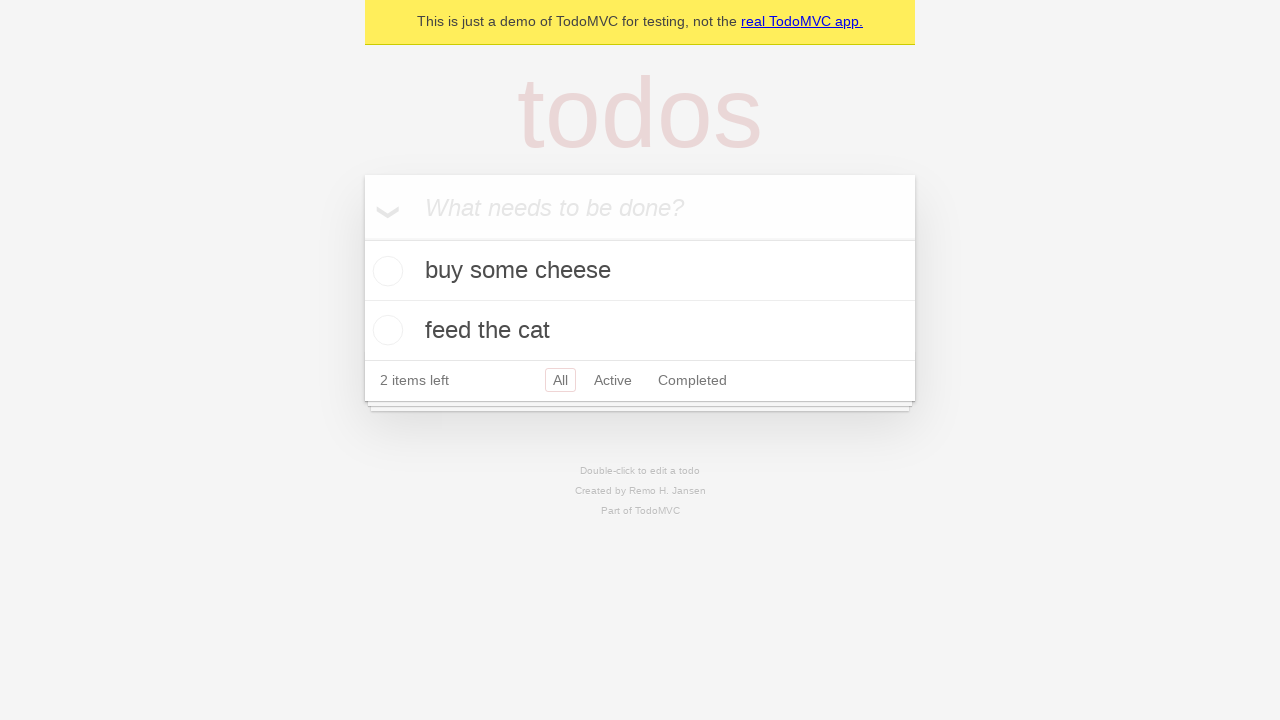

Filled new todo input with 'book a doctors appointment' on internal:attr=[placeholder="What needs to be done?"i]
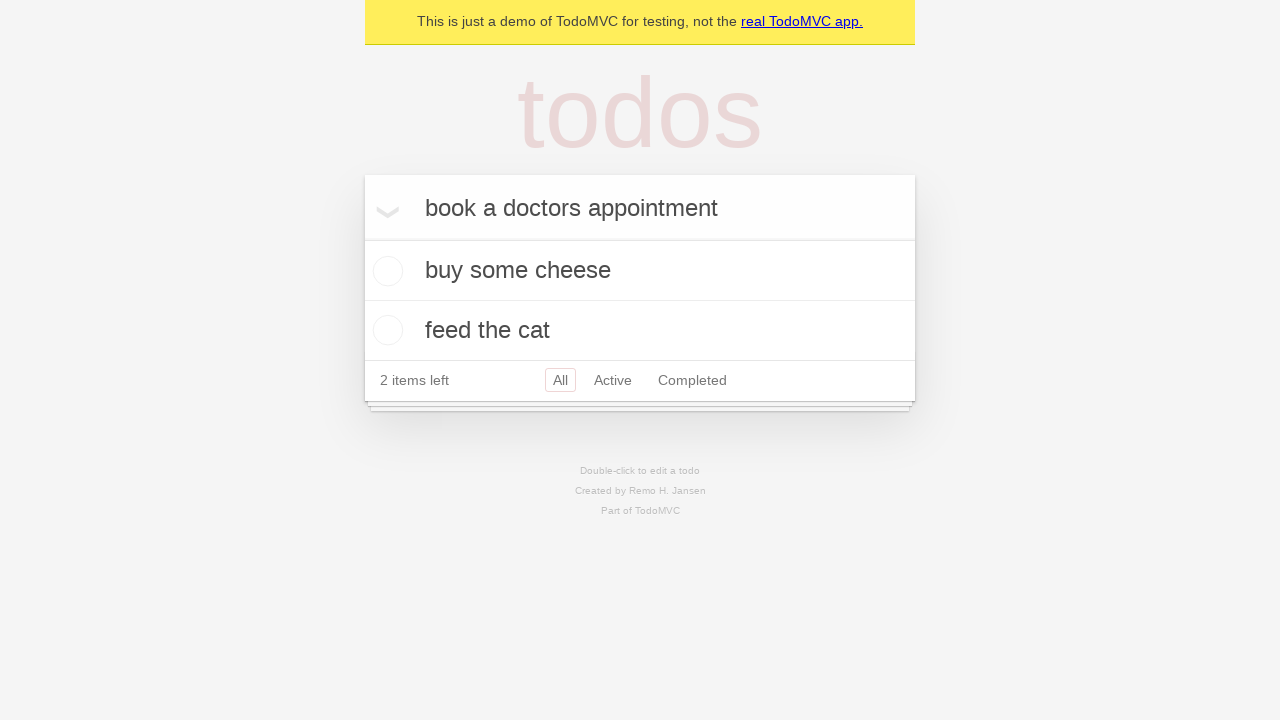

Pressed Enter to add 'book a doctors appointment' to the todo list on internal:attr=[placeholder="What needs to be done?"i]
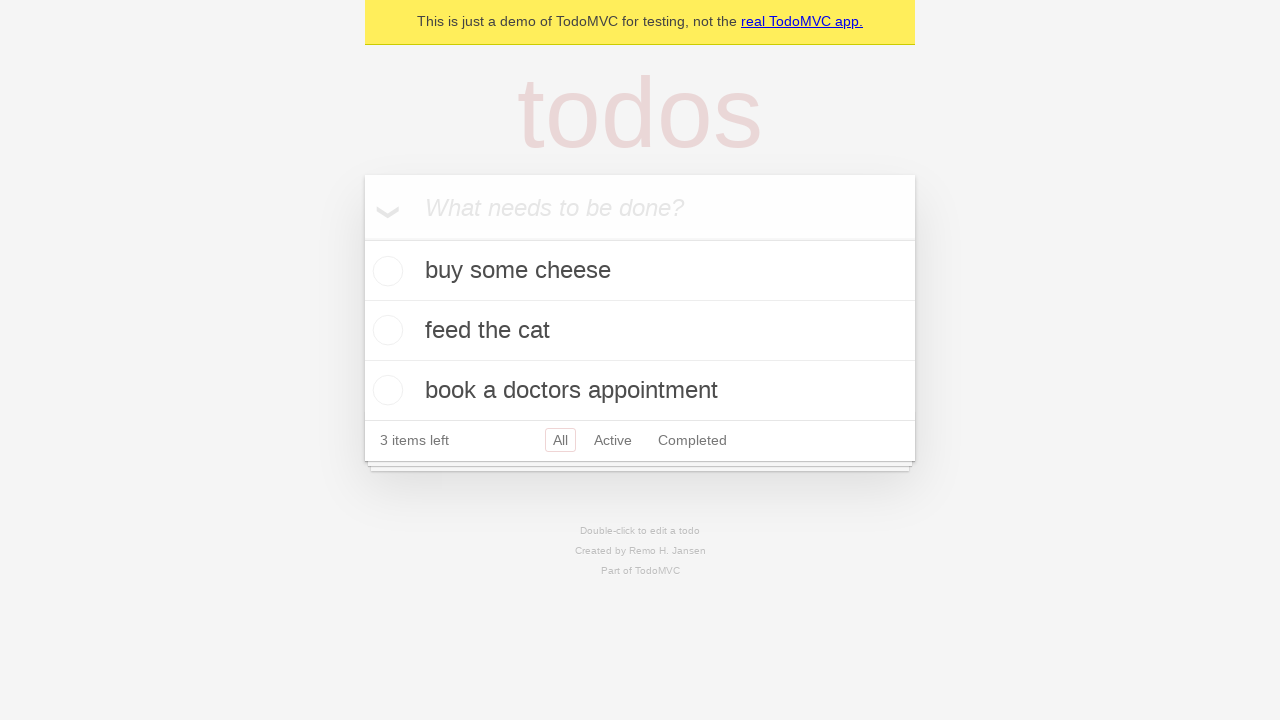

All todo items loaded and visible
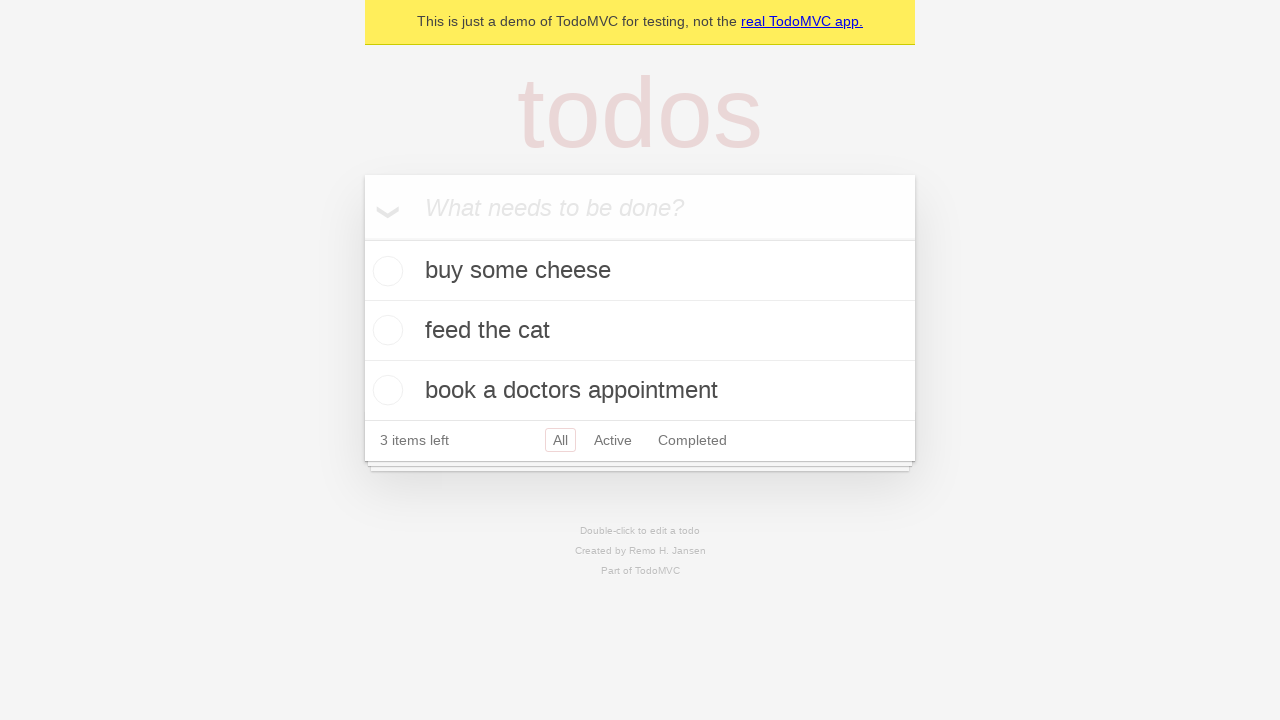

Checked the first todo item as completed at (385, 271) on .todo-list li .toggle >> nth=0
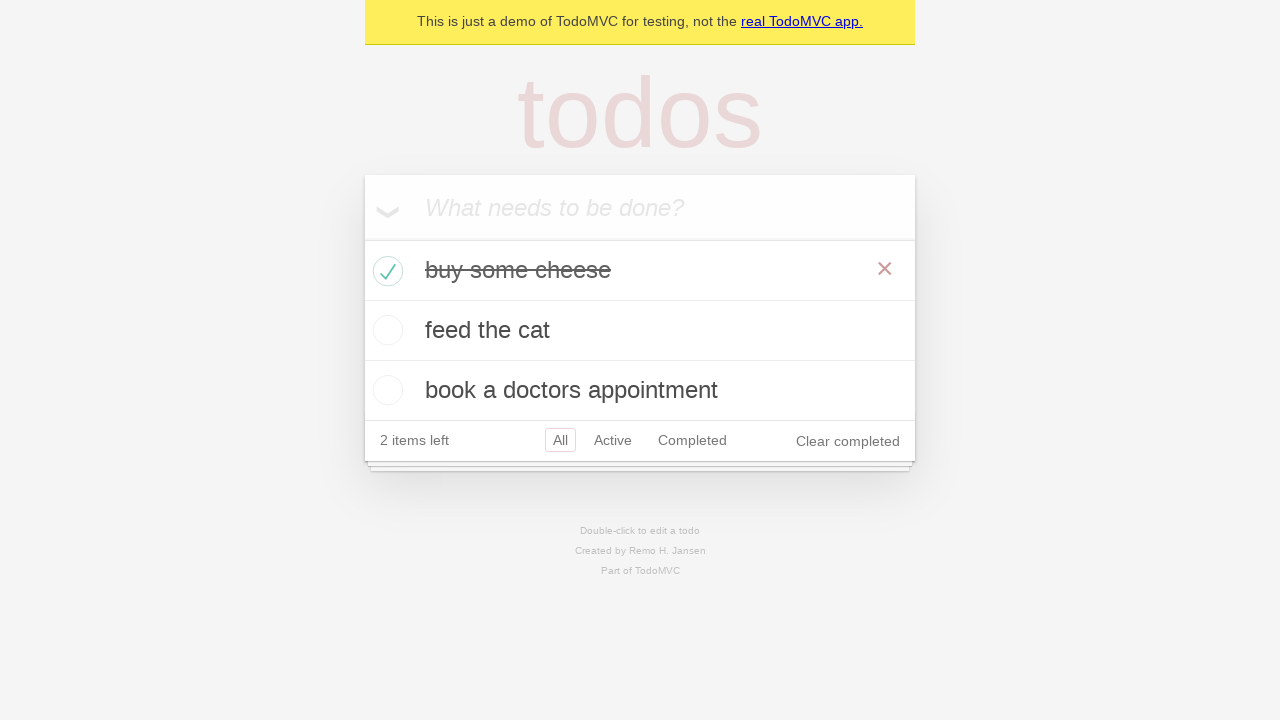

Clicked the 'Clear completed' button at (848, 441) on internal:role=button[name="Clear completed"i]
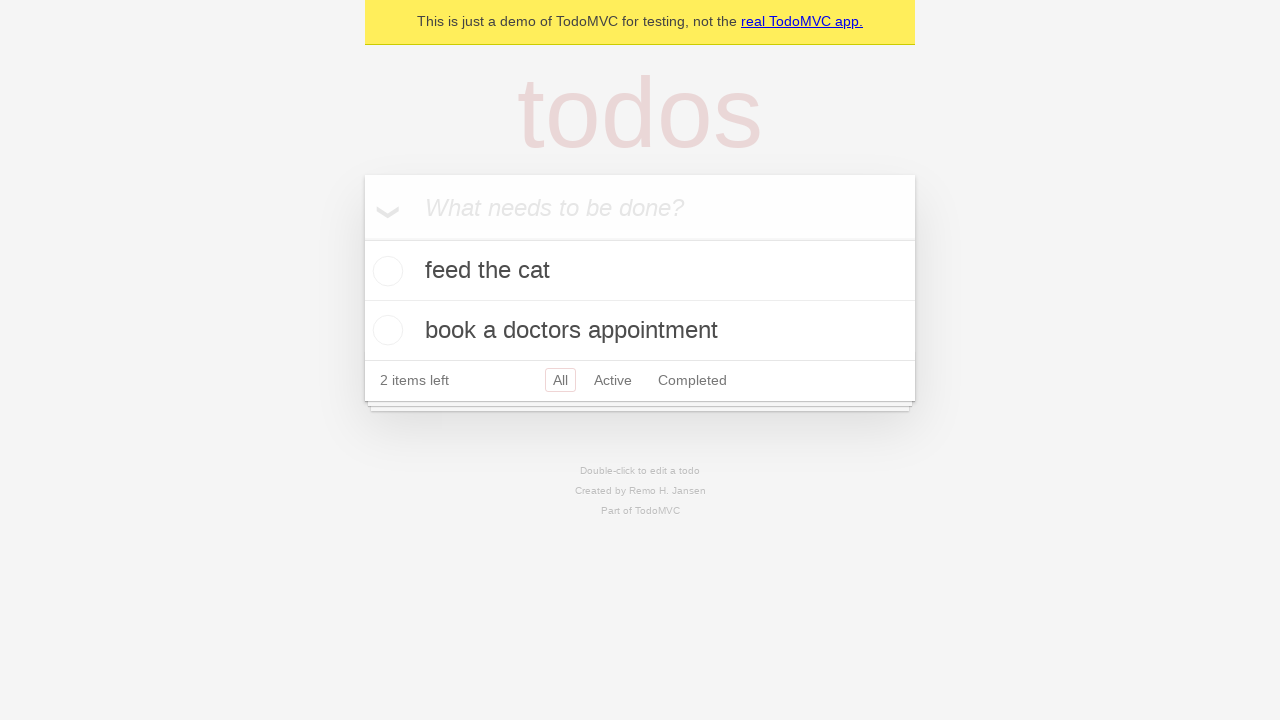

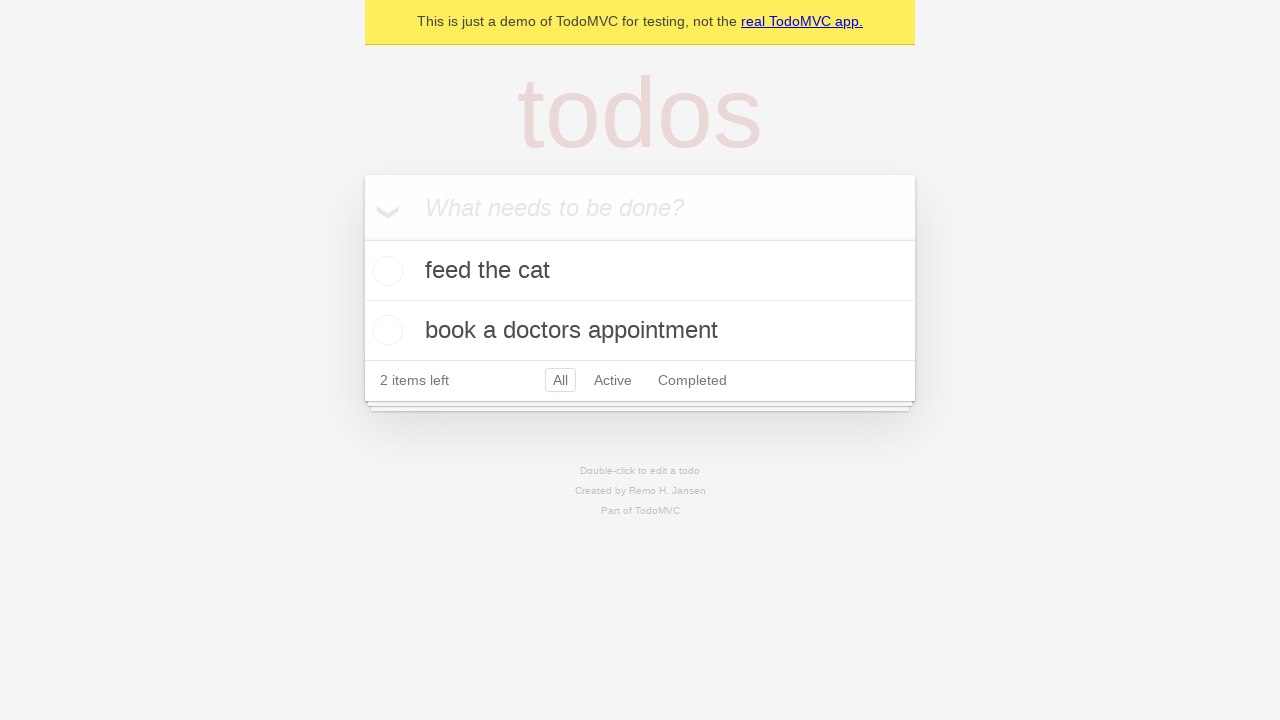